Tests JavaScript confirmation dialog by clicking the JS Confirm button and dismissing the alert to verify the cancel action

Starting URL: https://the-internet.herokuapp.com/javascript_alerts

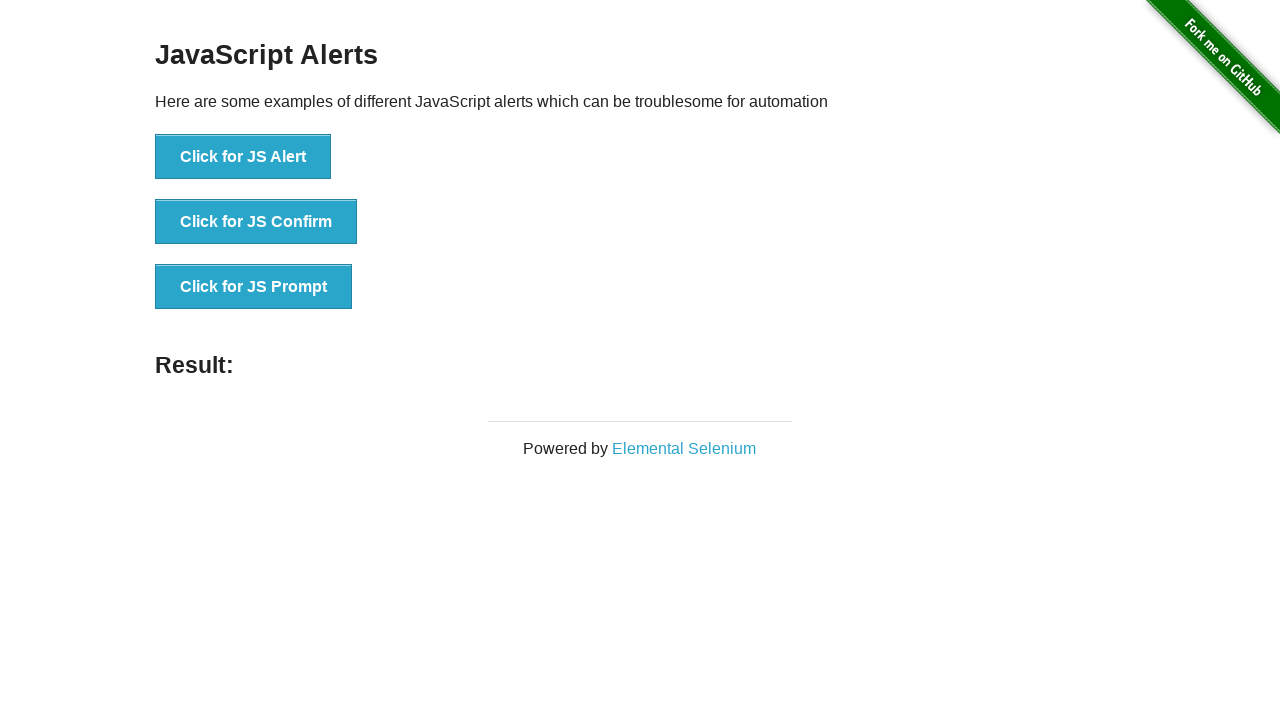

Clicked the JS Confirm button at (256, 222) on xpath=//button[text()='Click for JS Confirm']
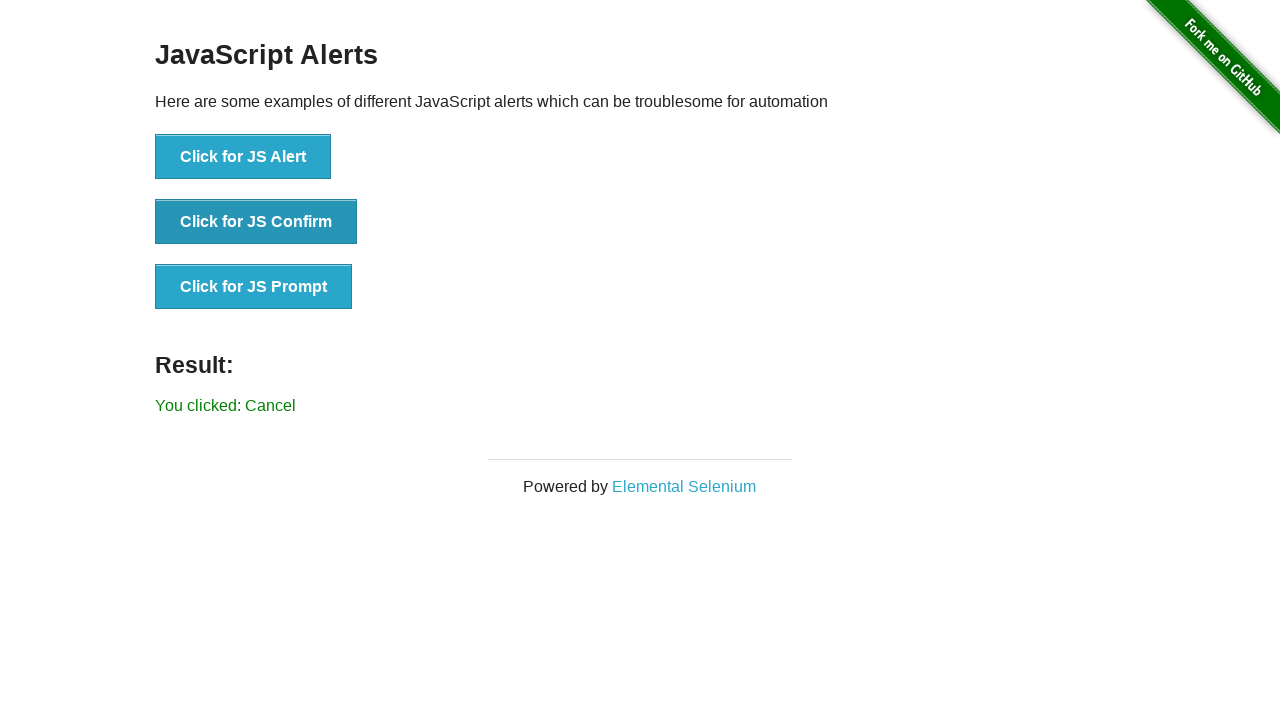

Set up dialog handler to dismiss the confirmation alert
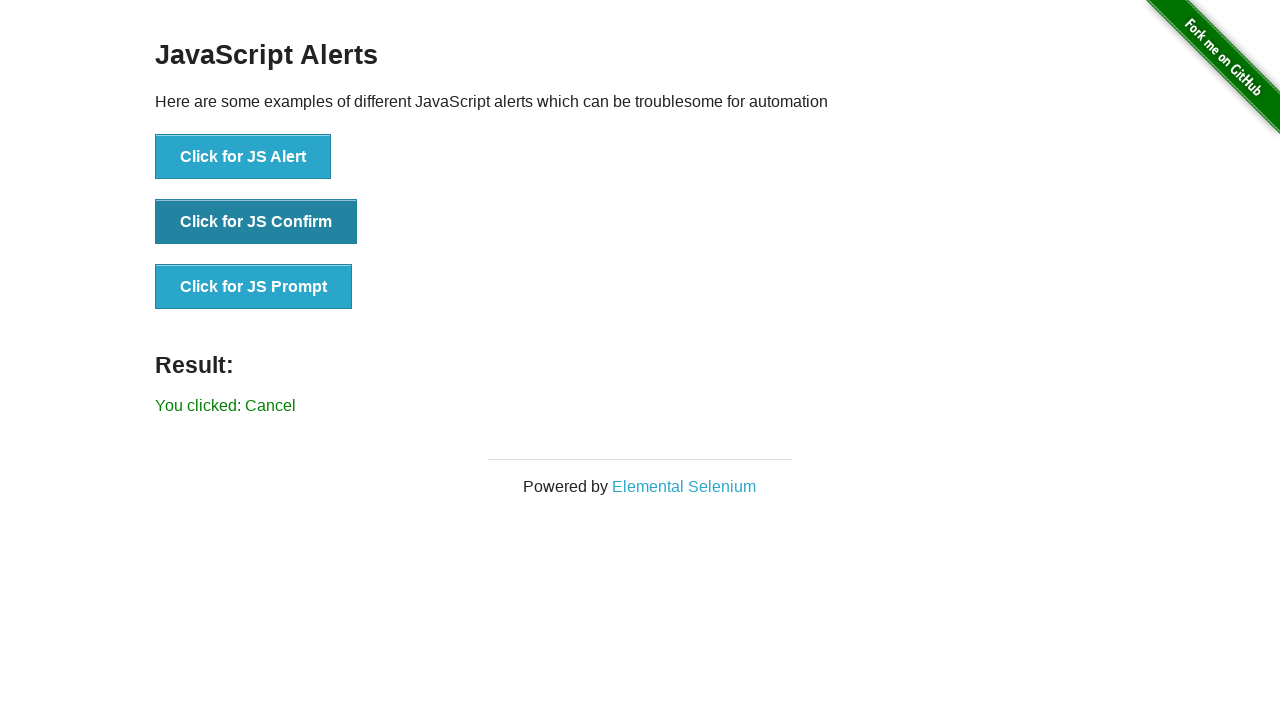

Verified that the result message displays 'You clicked: Cancel'
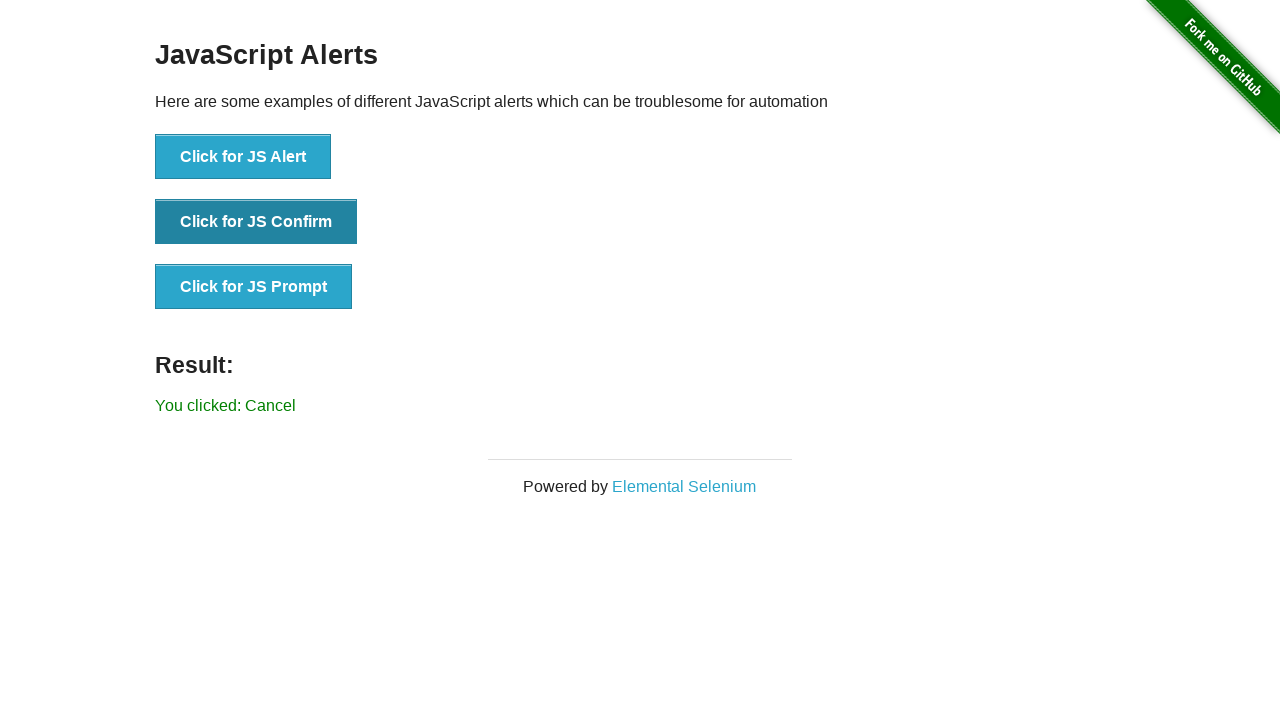

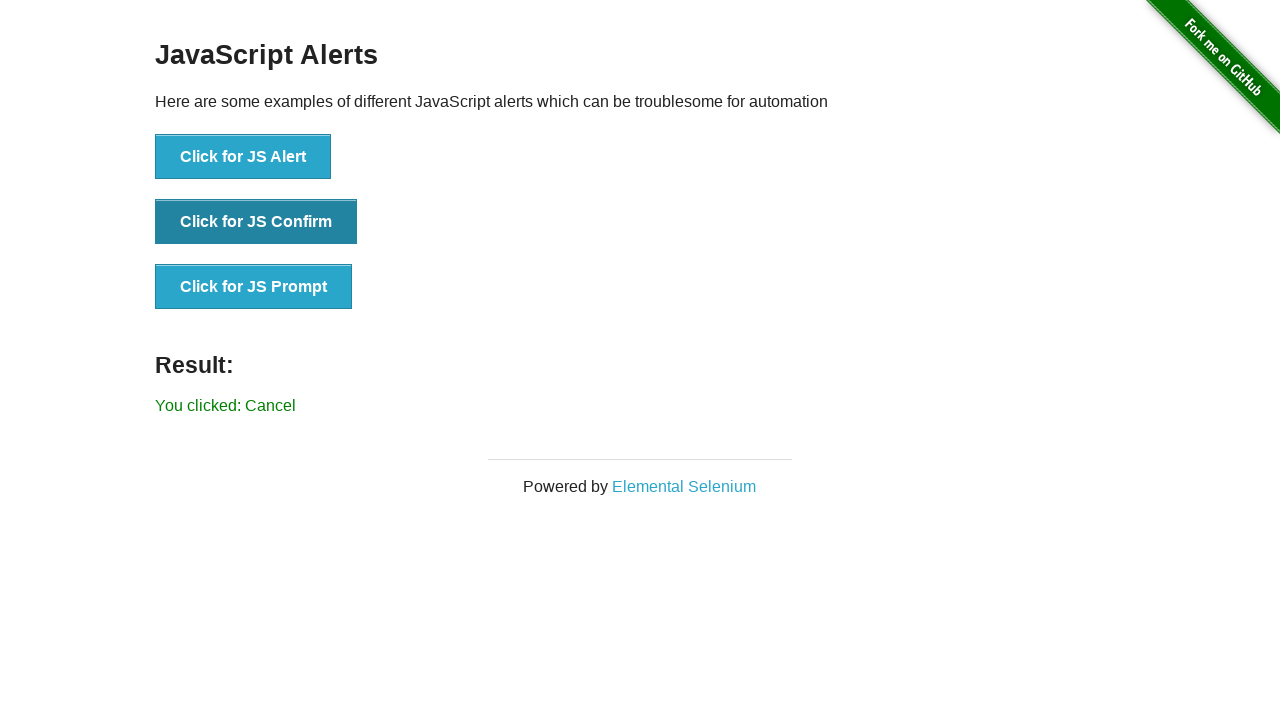